Tests browser window management and mouse actions by maximizing the browser window and performing a right-click (context click) on a button element on a test page.

Starting URL: http://only-testing-blog.blogspot.com/2014/09/selectable.html

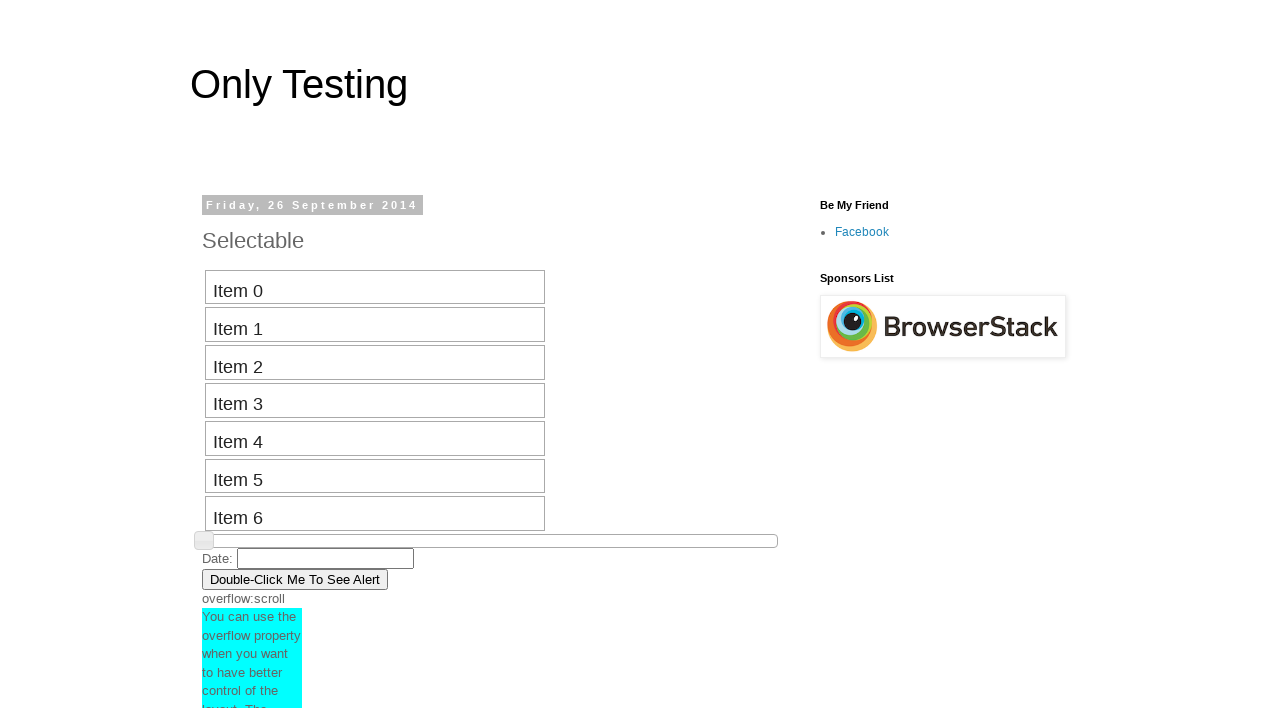

Waited for page to load (domcontentloaded)
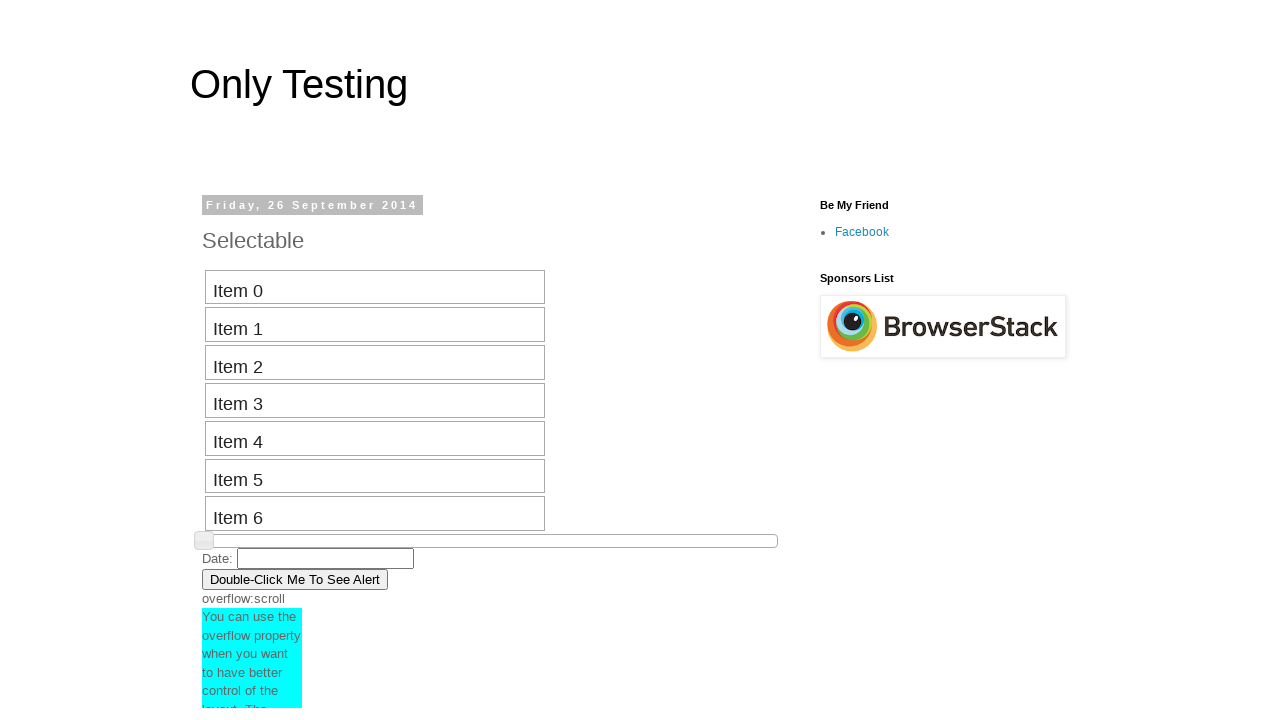

Maximized browser window to 1920x1080
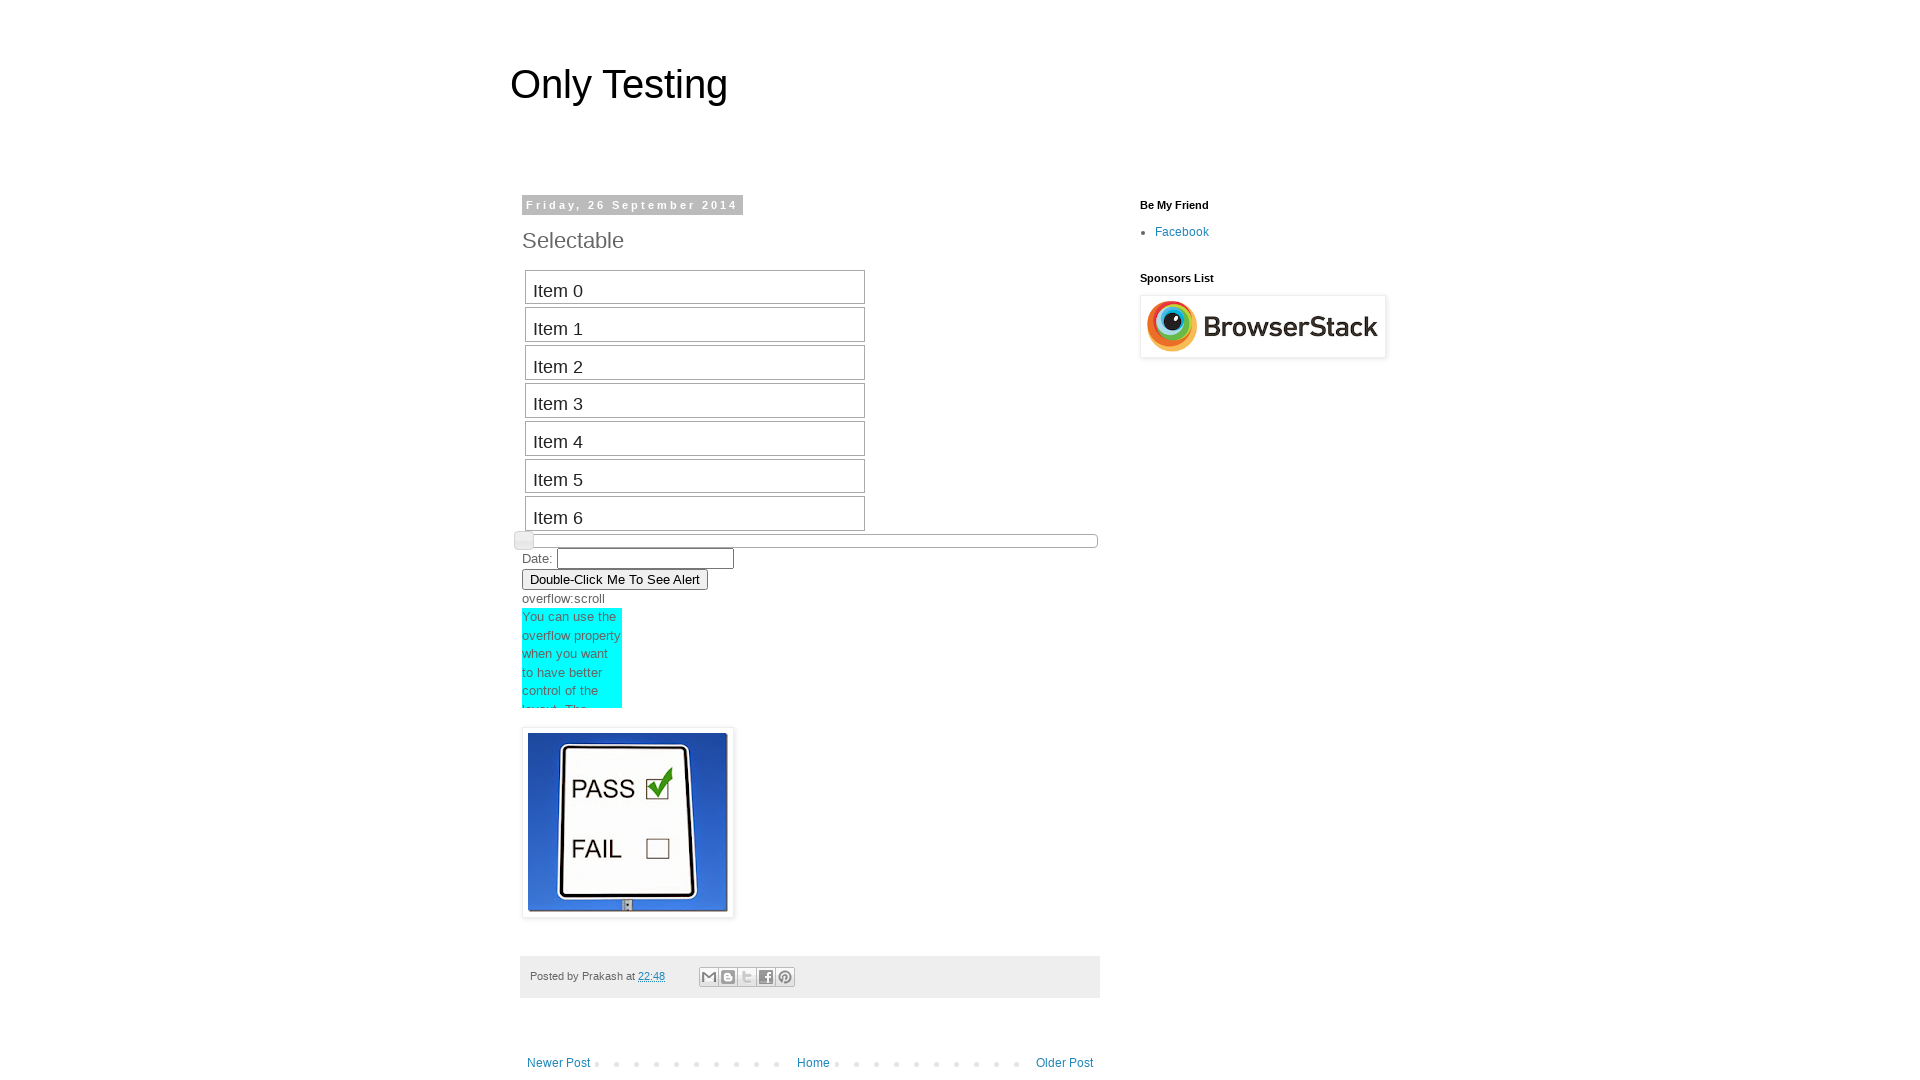

Located the 'Double-Click Me To See Alert' button
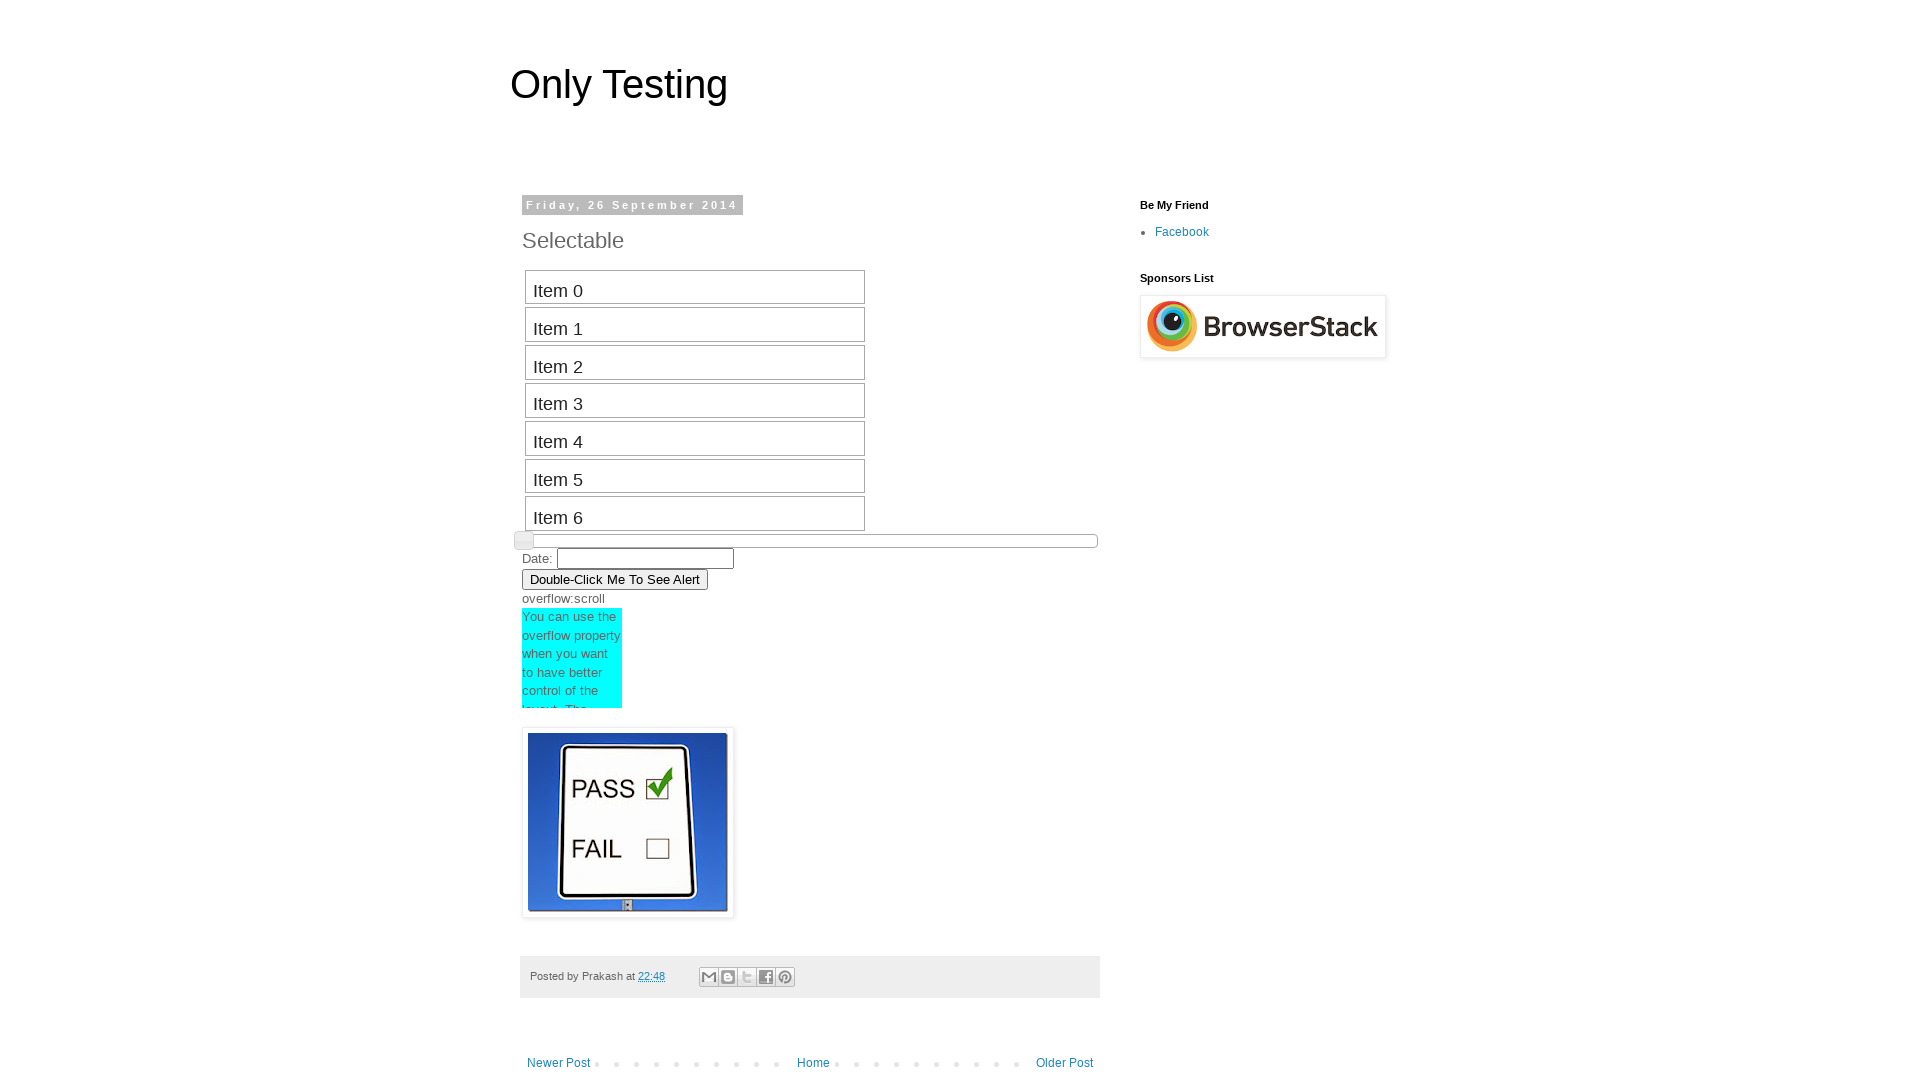

Waited for button to become visible
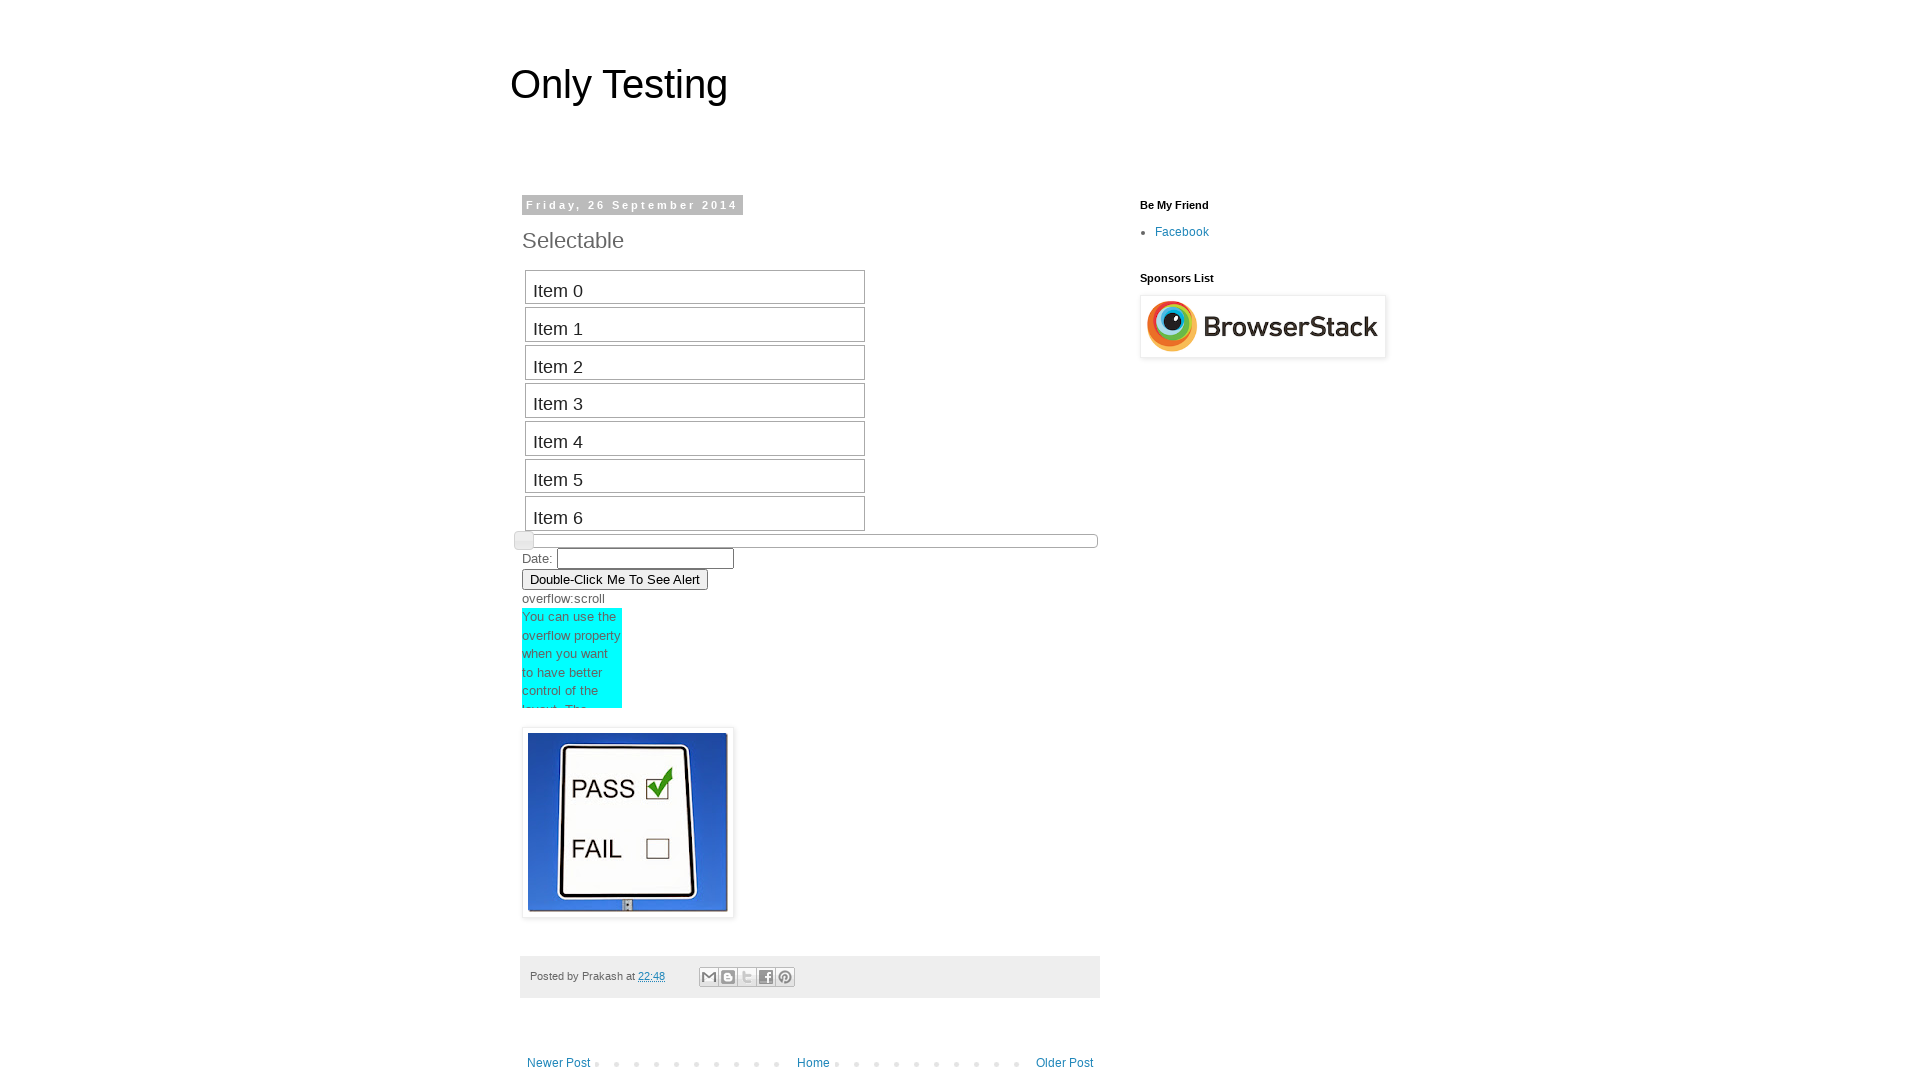

Performed right-click (context click) on the button at (615, 579) on xpath=//button[text()='Double-Click Me To See Alert']
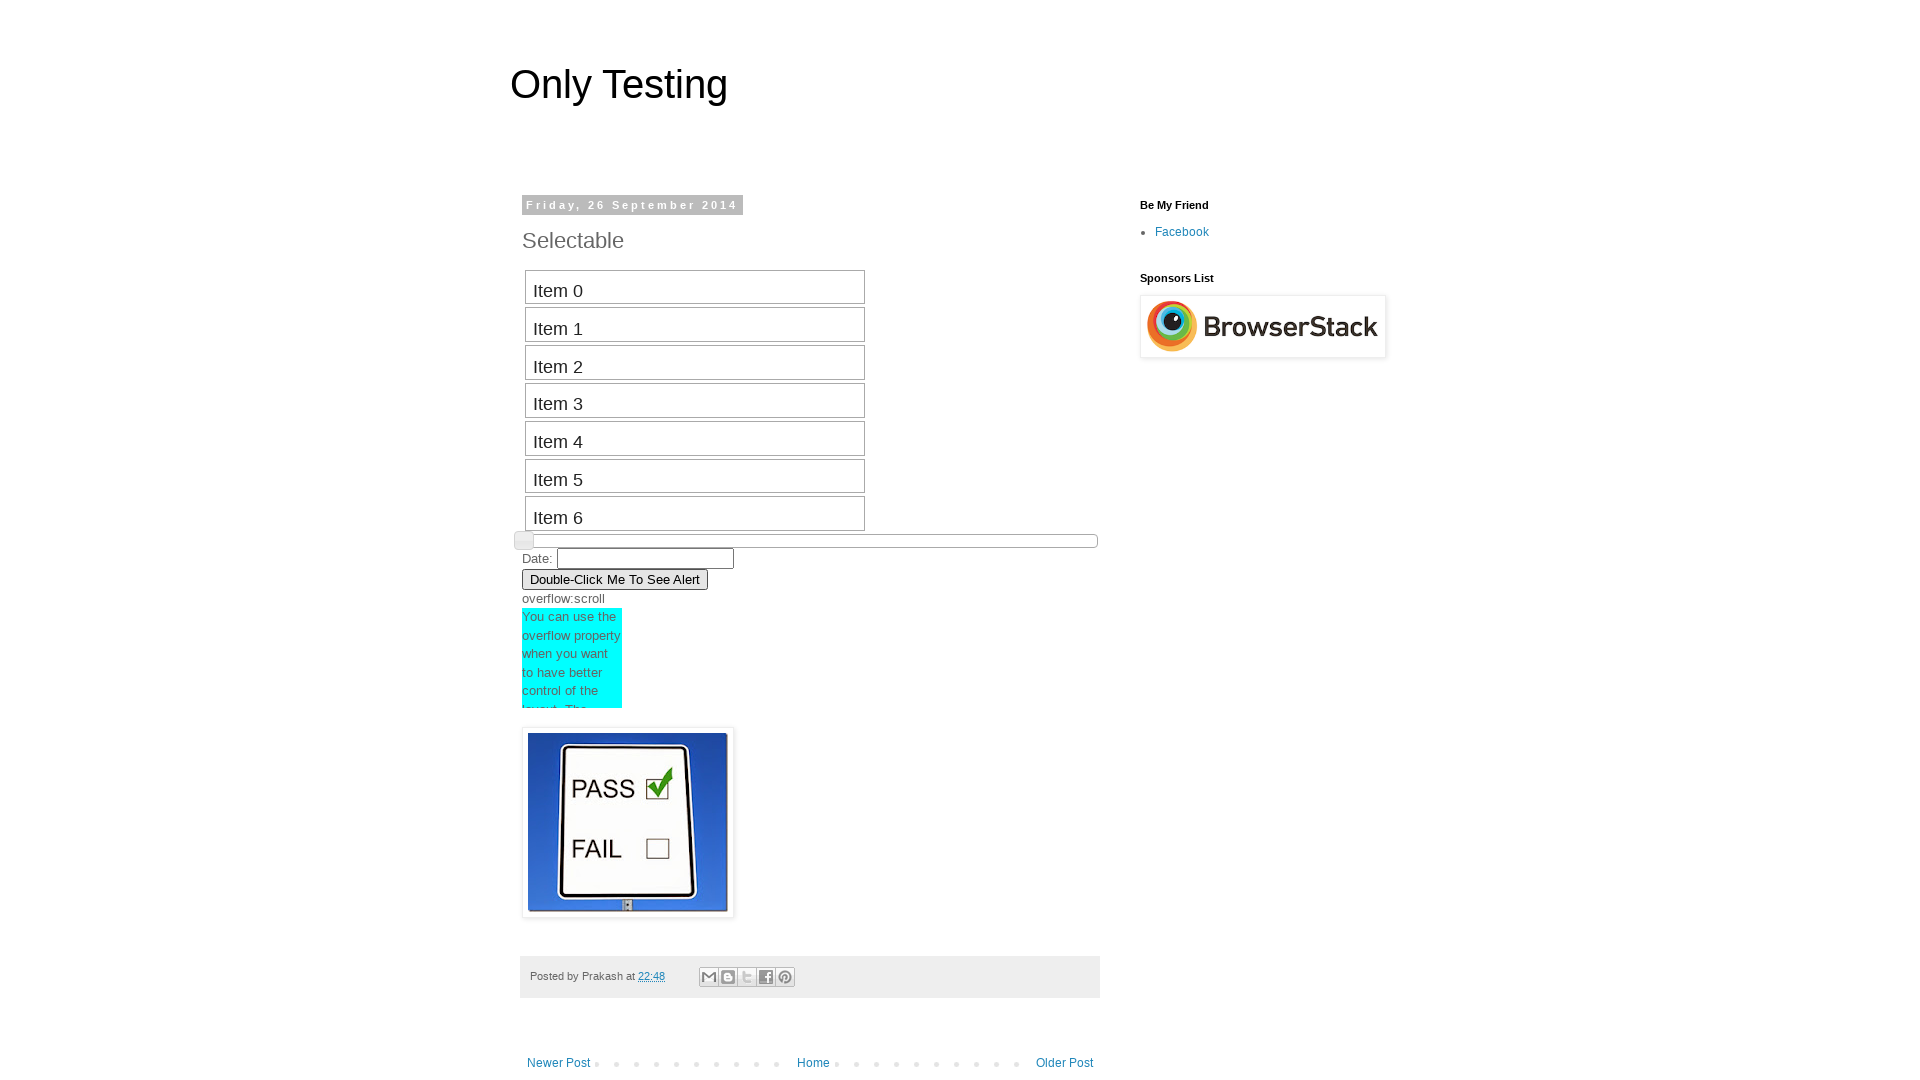

Waited 2 seconds to observe the result
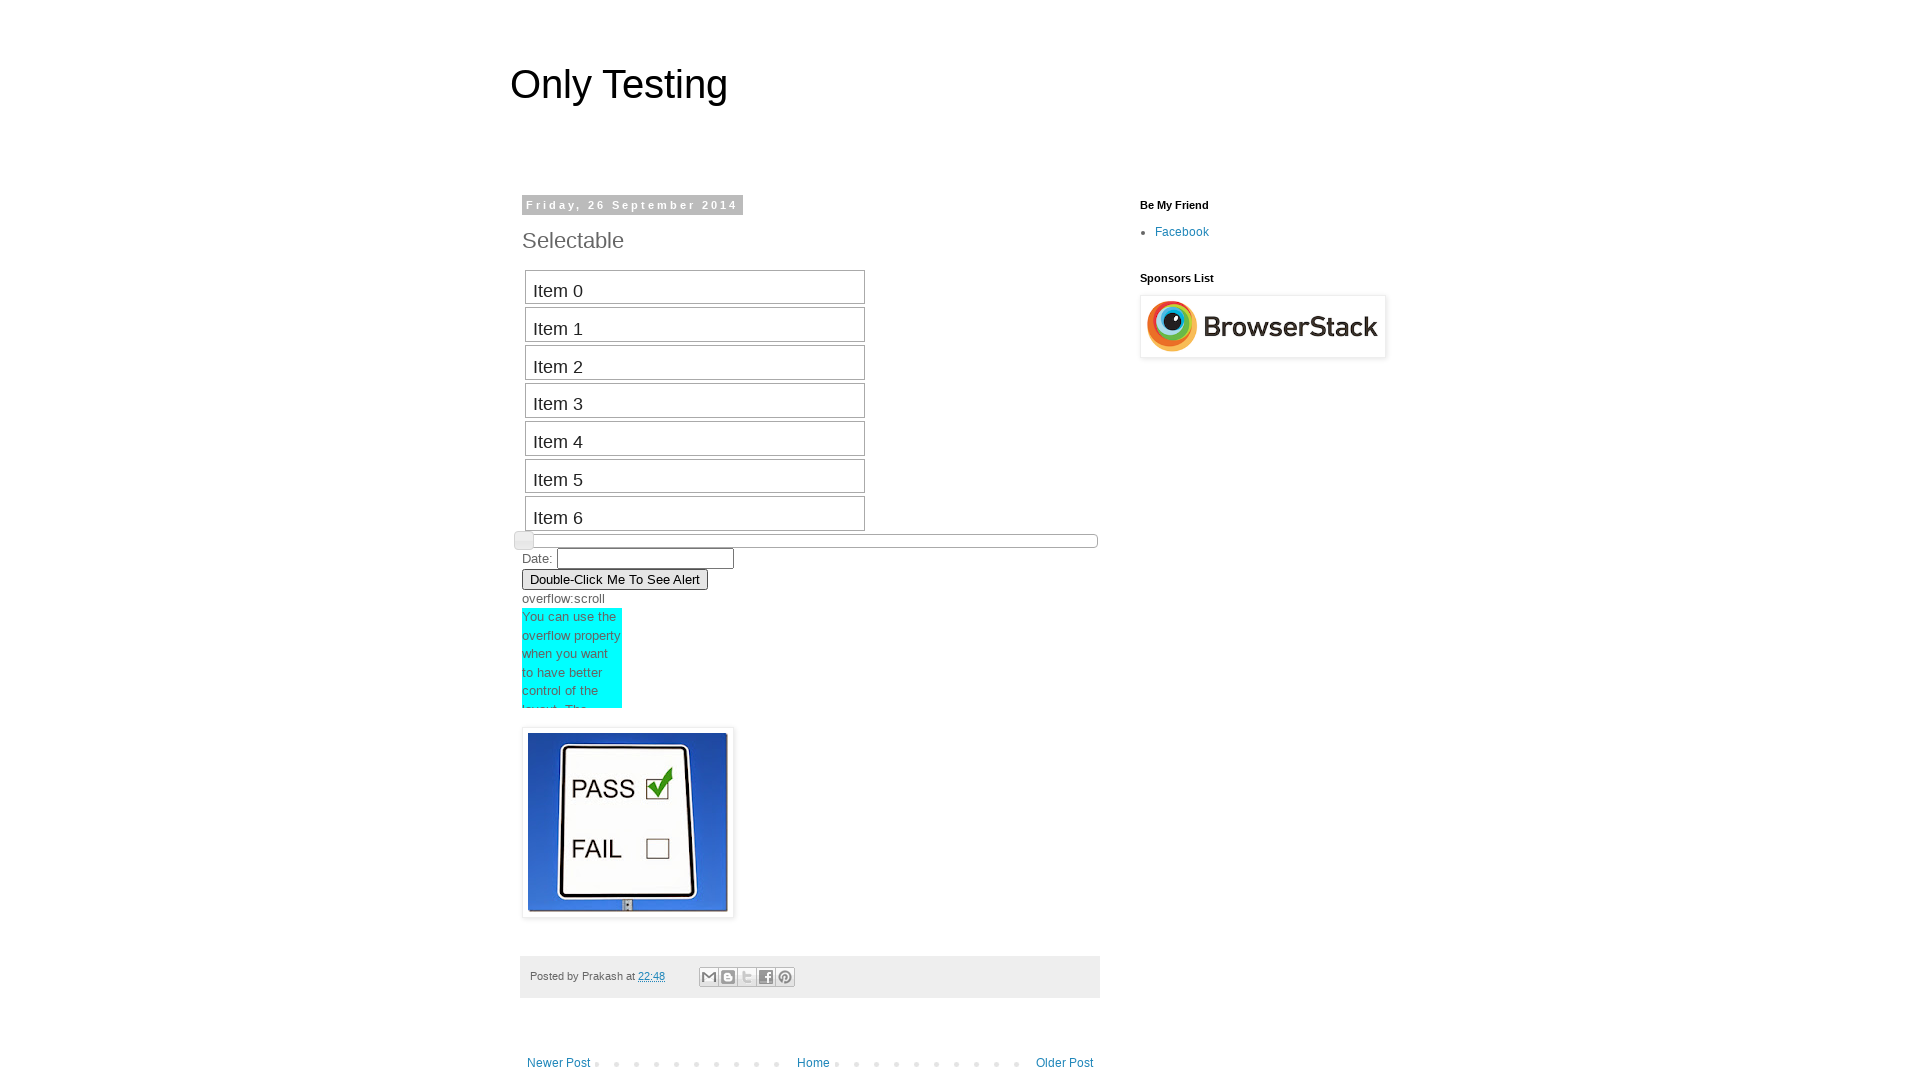

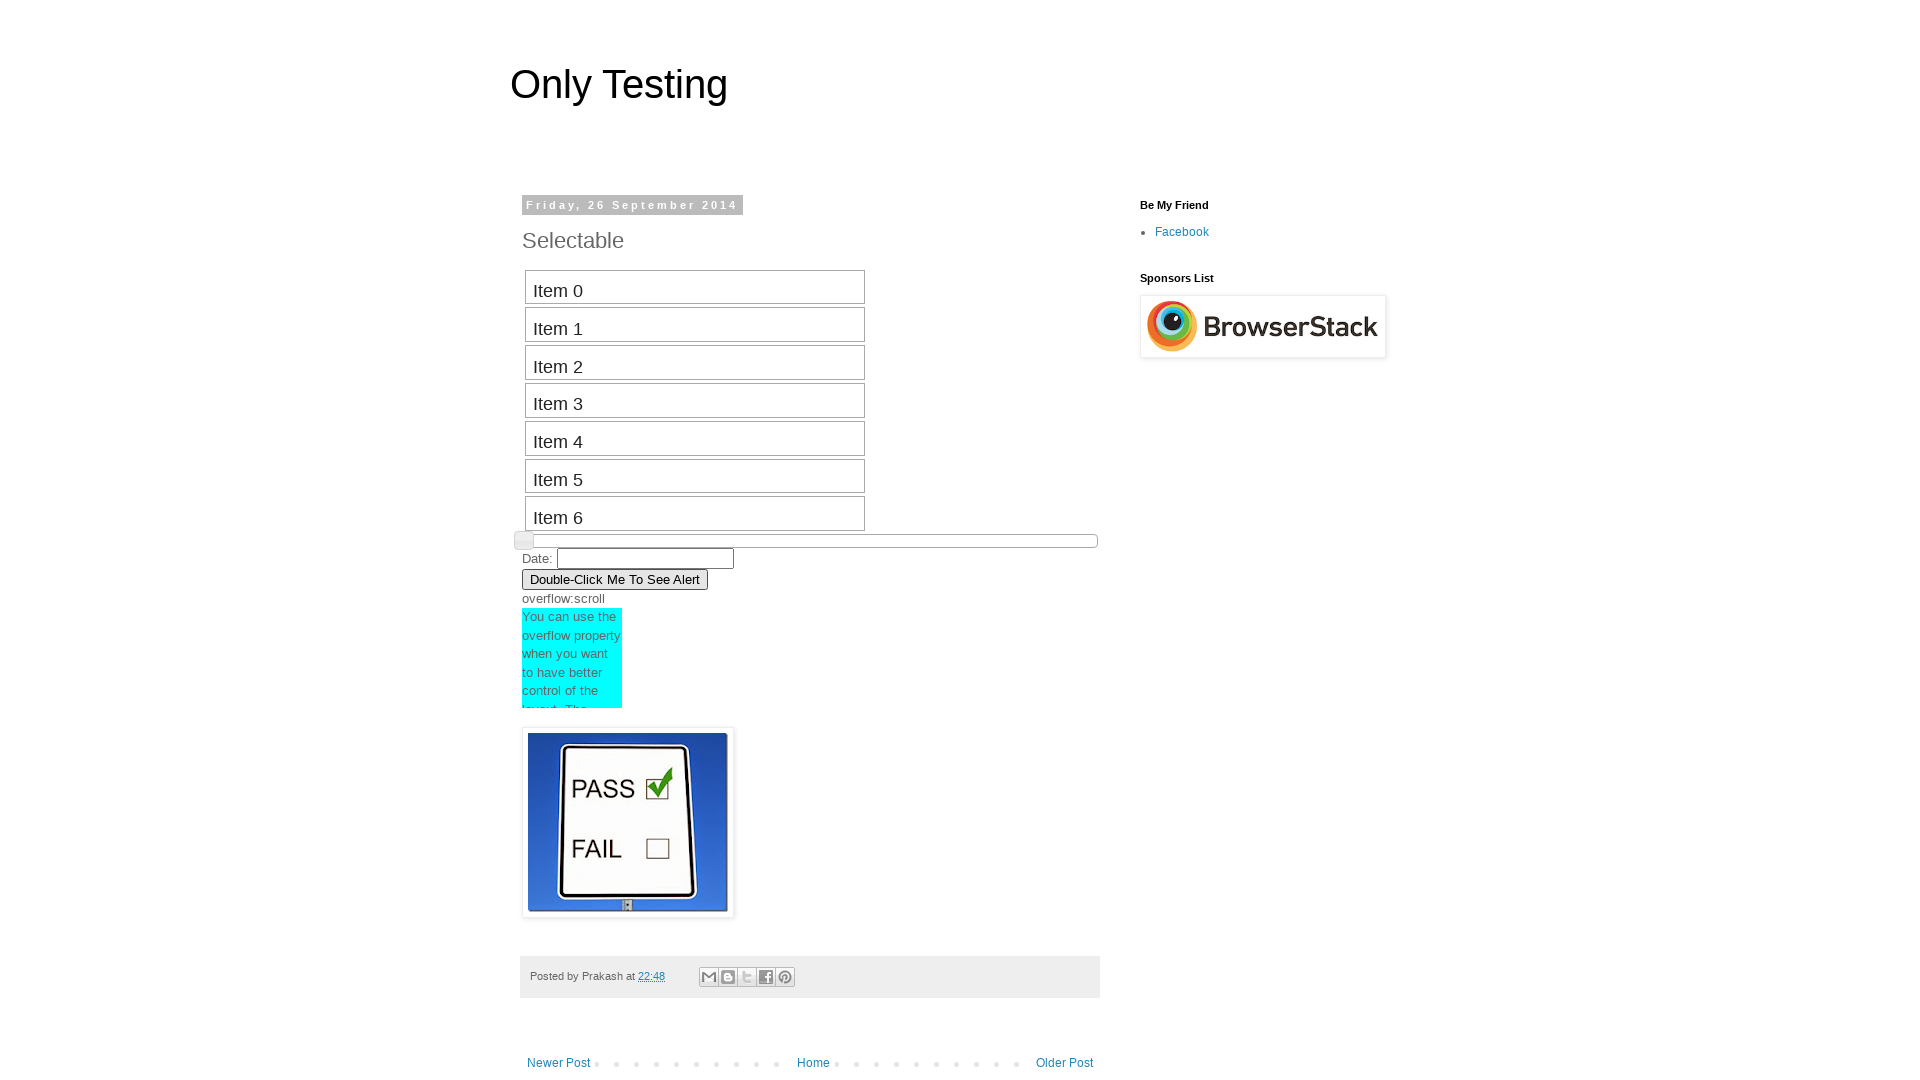